Tests integer subtraction on the basic calculator by entering two numbers (including negative), selecting subtract operation, and verifying the result

Starting URL: https://testsheepnz.github.io/BasicCalculator

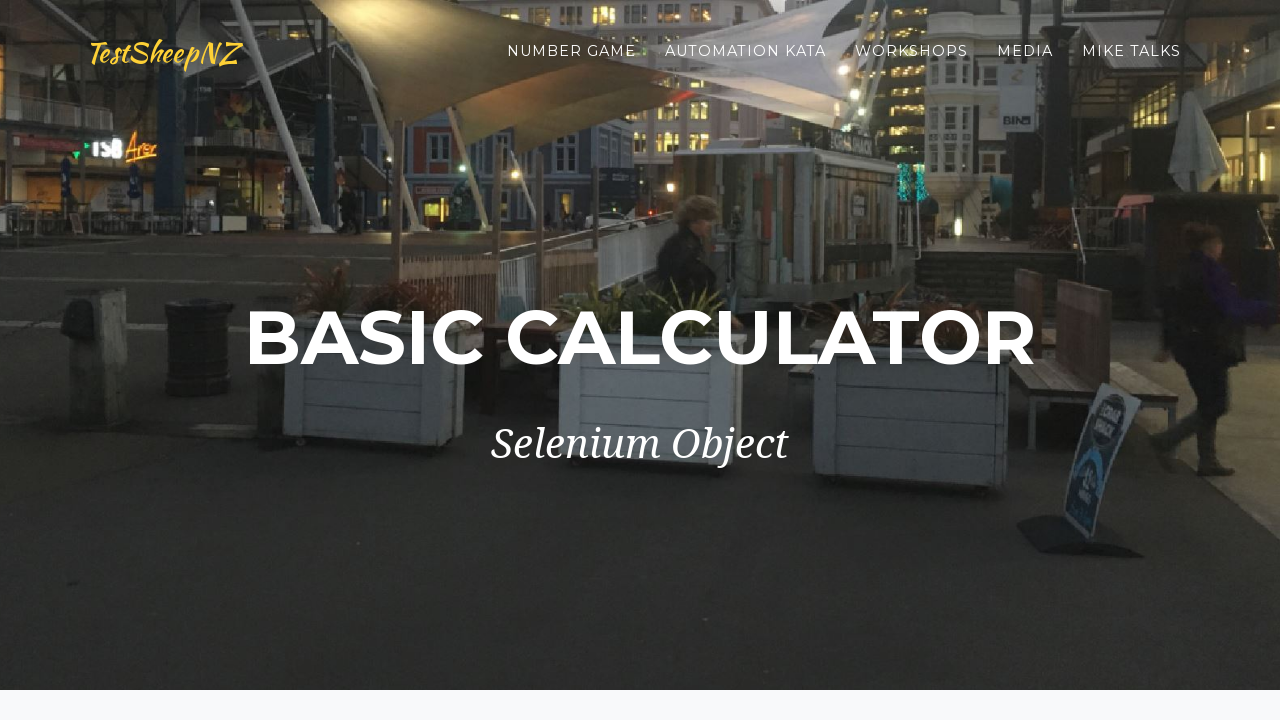

Selected build version 3 from dropdown on select[name="selectBuild"]
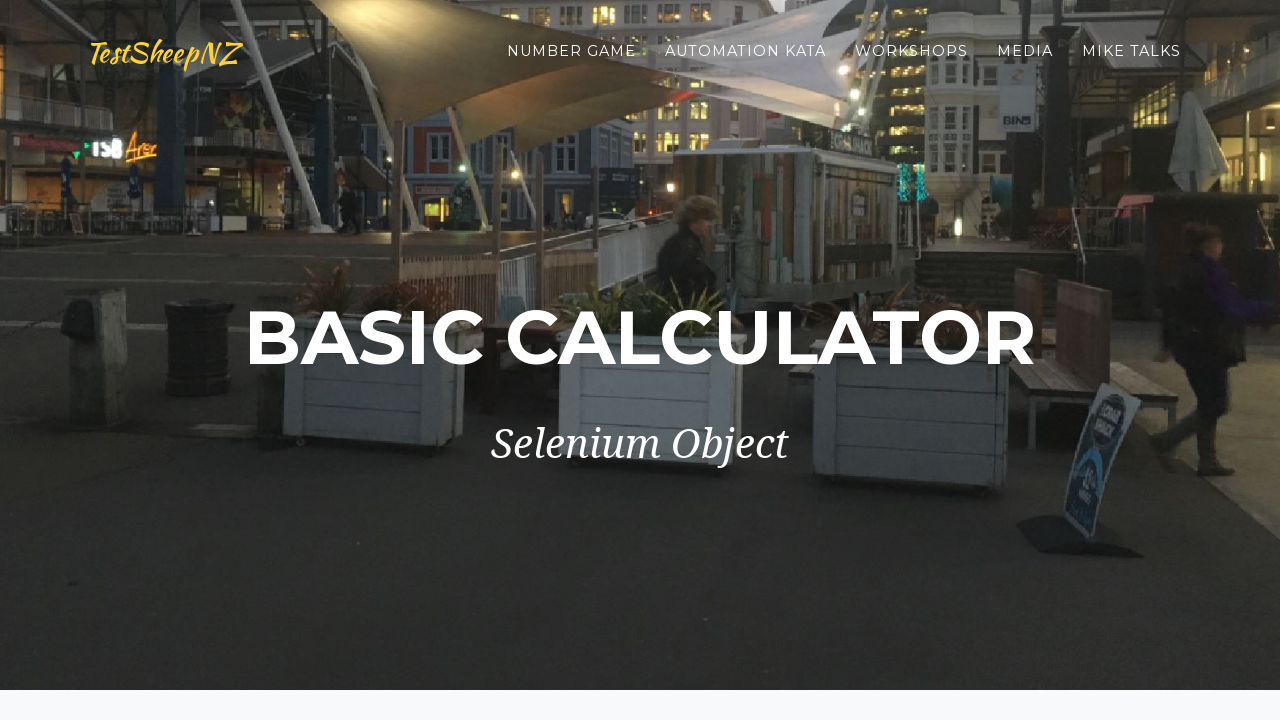

Entered first number: 9 on #number1Field
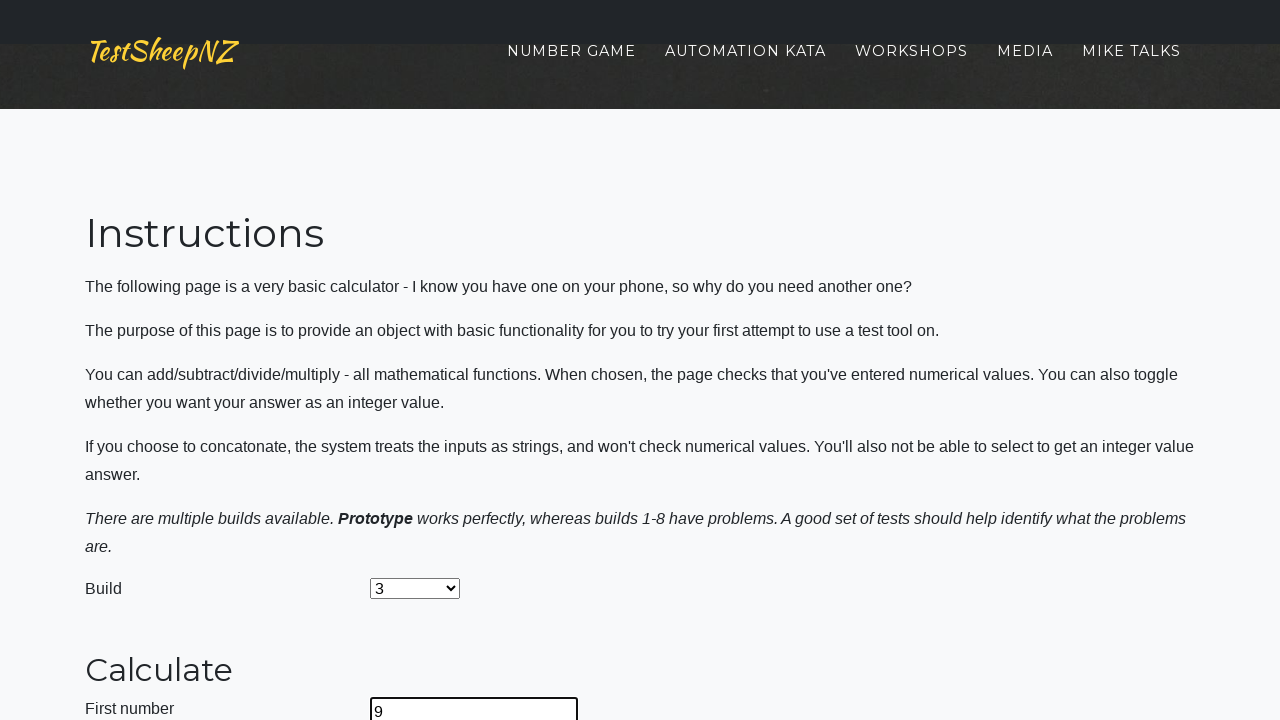

Entered second number: -5 on #number2Field
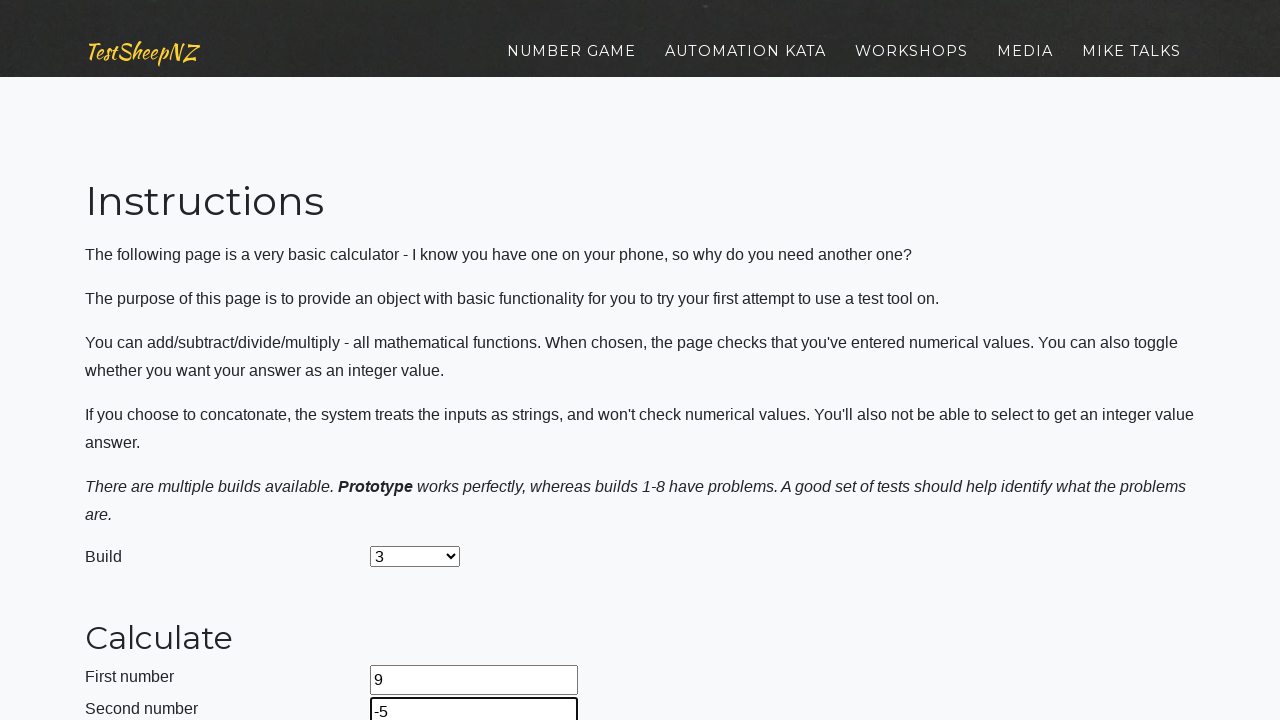

Selected subtract operation on select[name="selectOperation"]
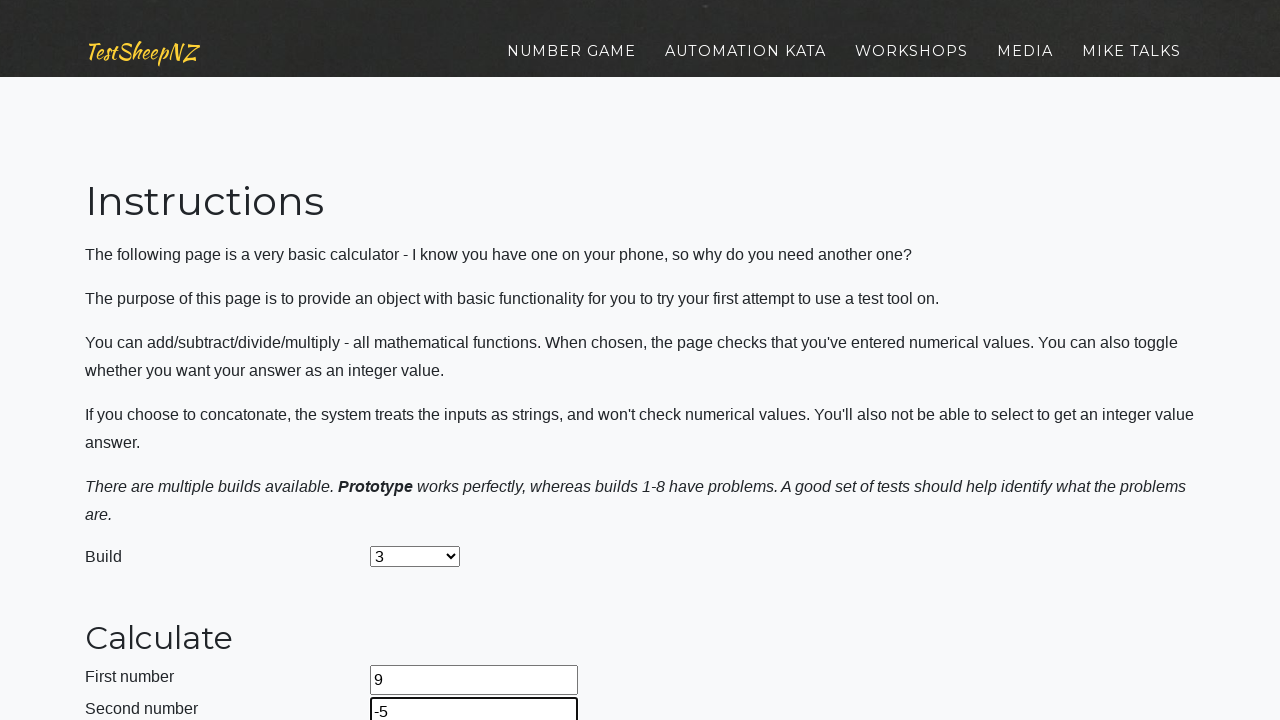

Clicked calculate button at (422, 361) on #calculateButton
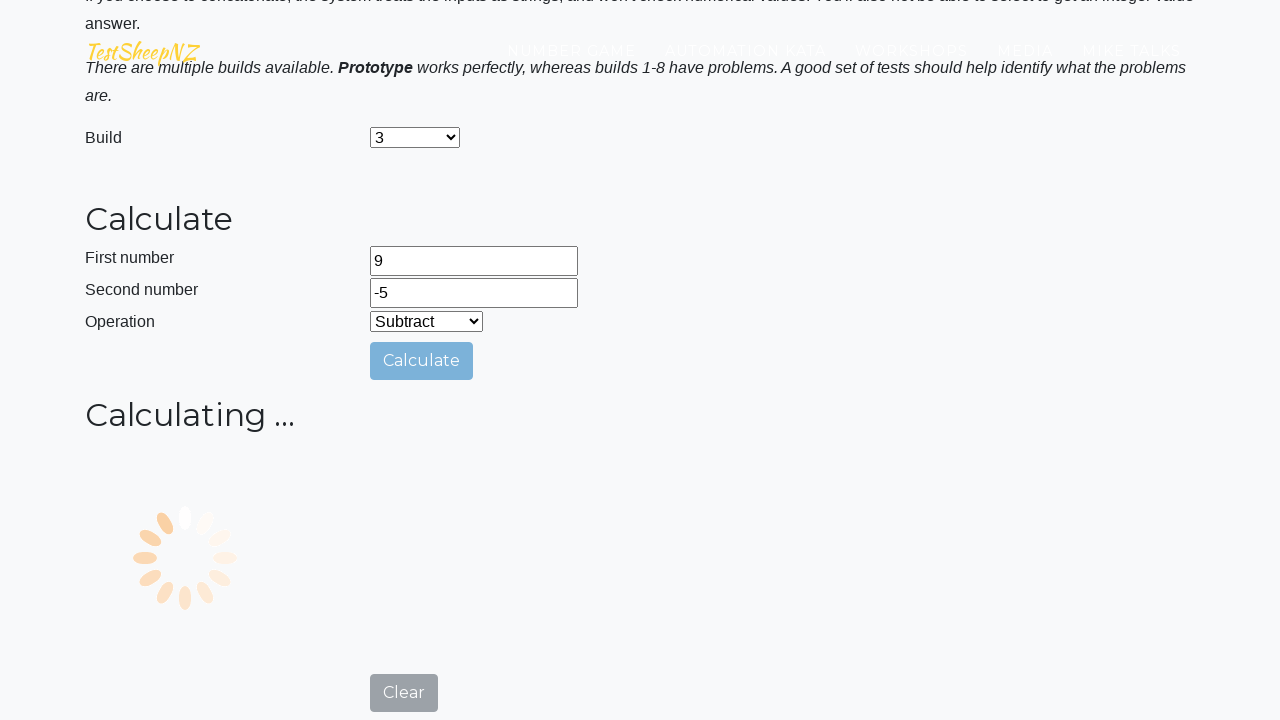

Answer field loaded with result
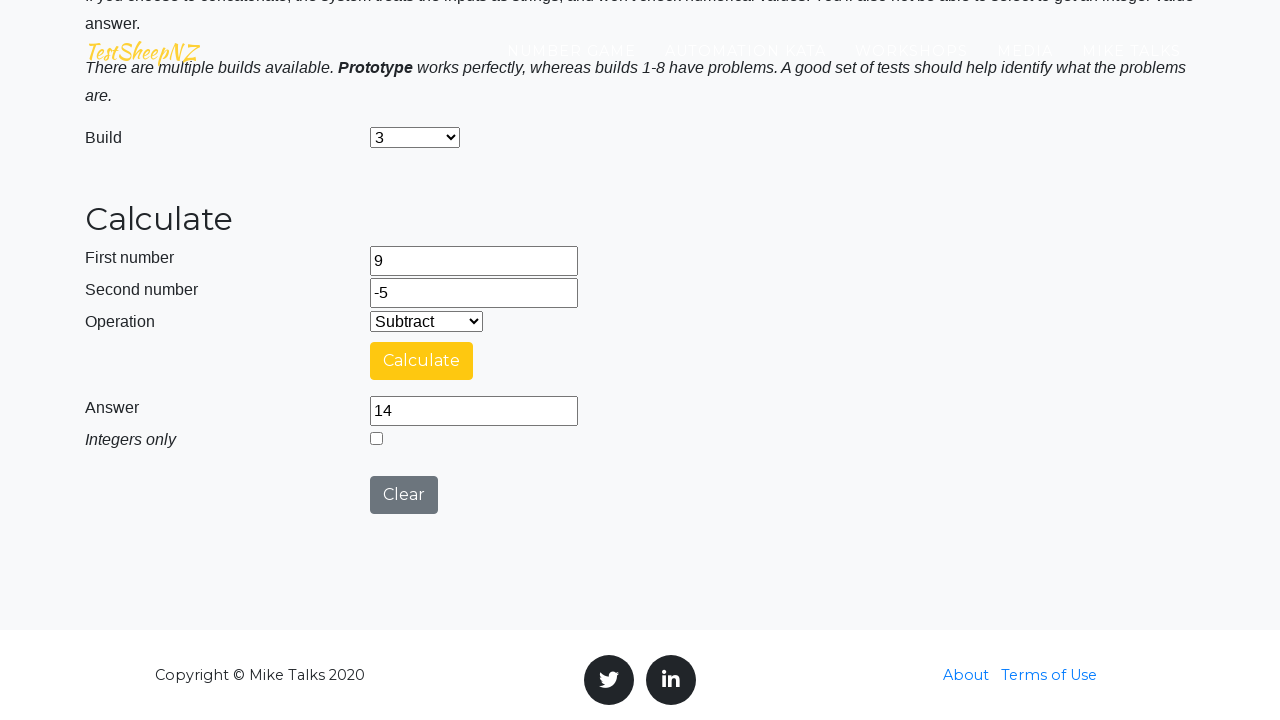

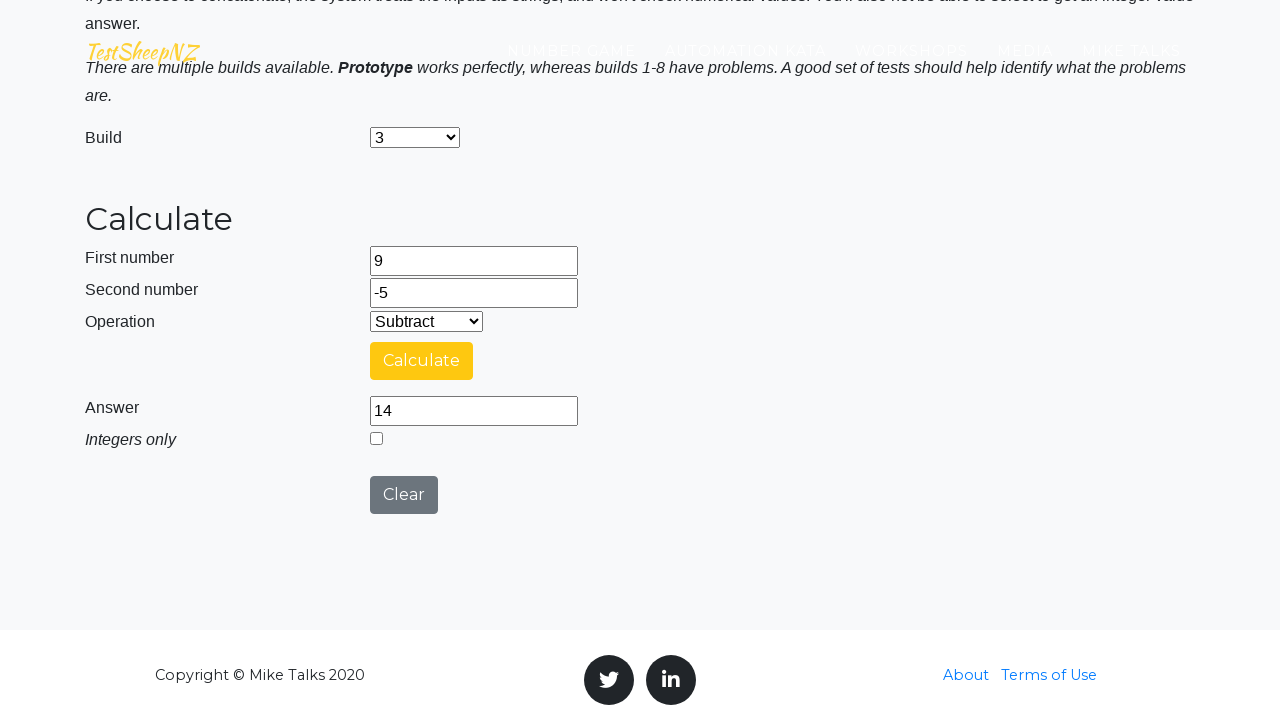